Navigates to the Railway.app homepage and waits for the page to load, verifying the page is accessible.

Starting URL: https://railway.app

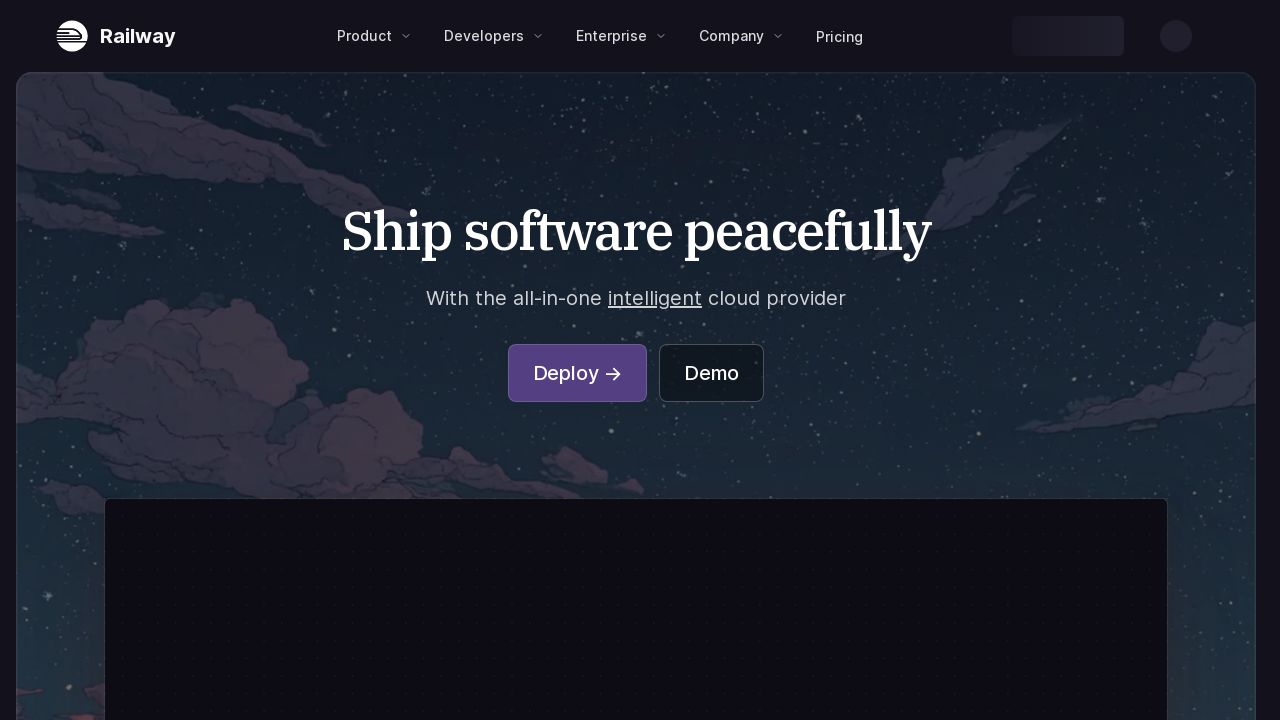

Set viewport size to 1920x1080
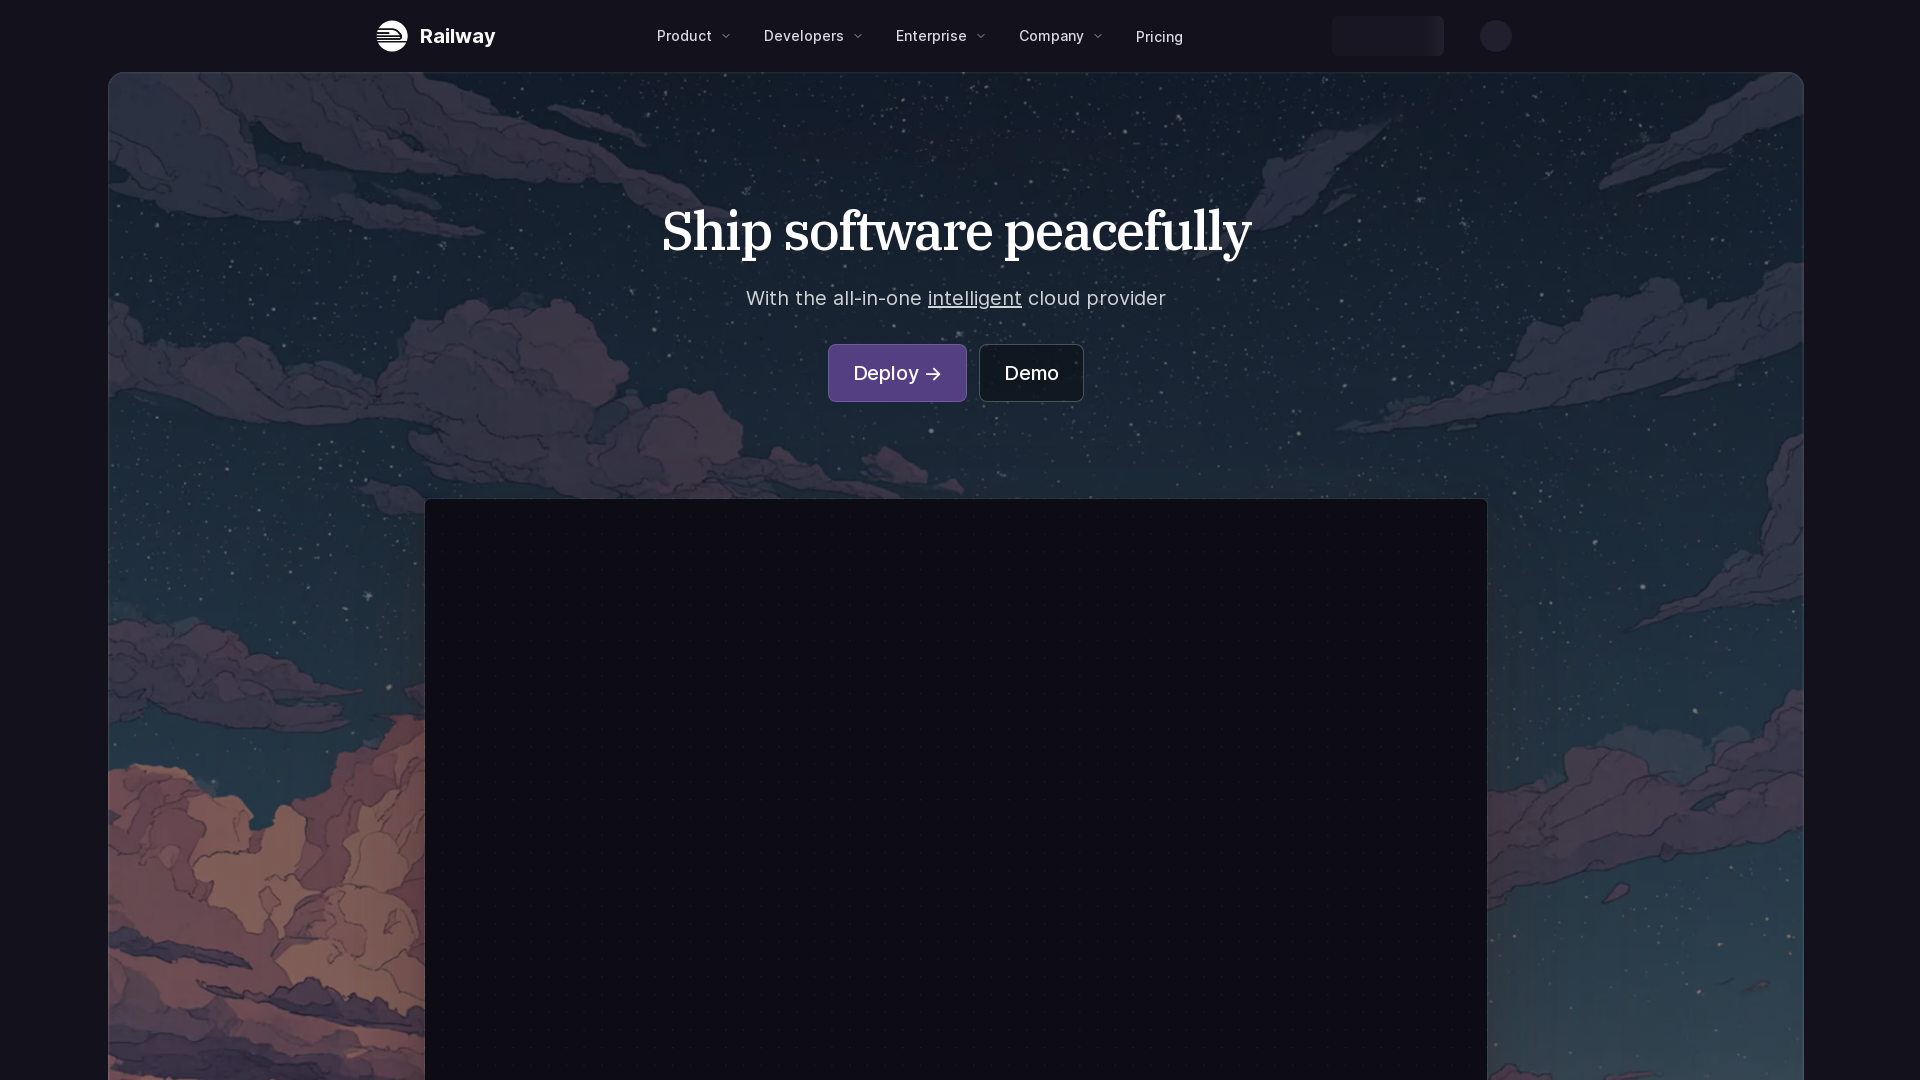

Waited for page to reach networkidle state
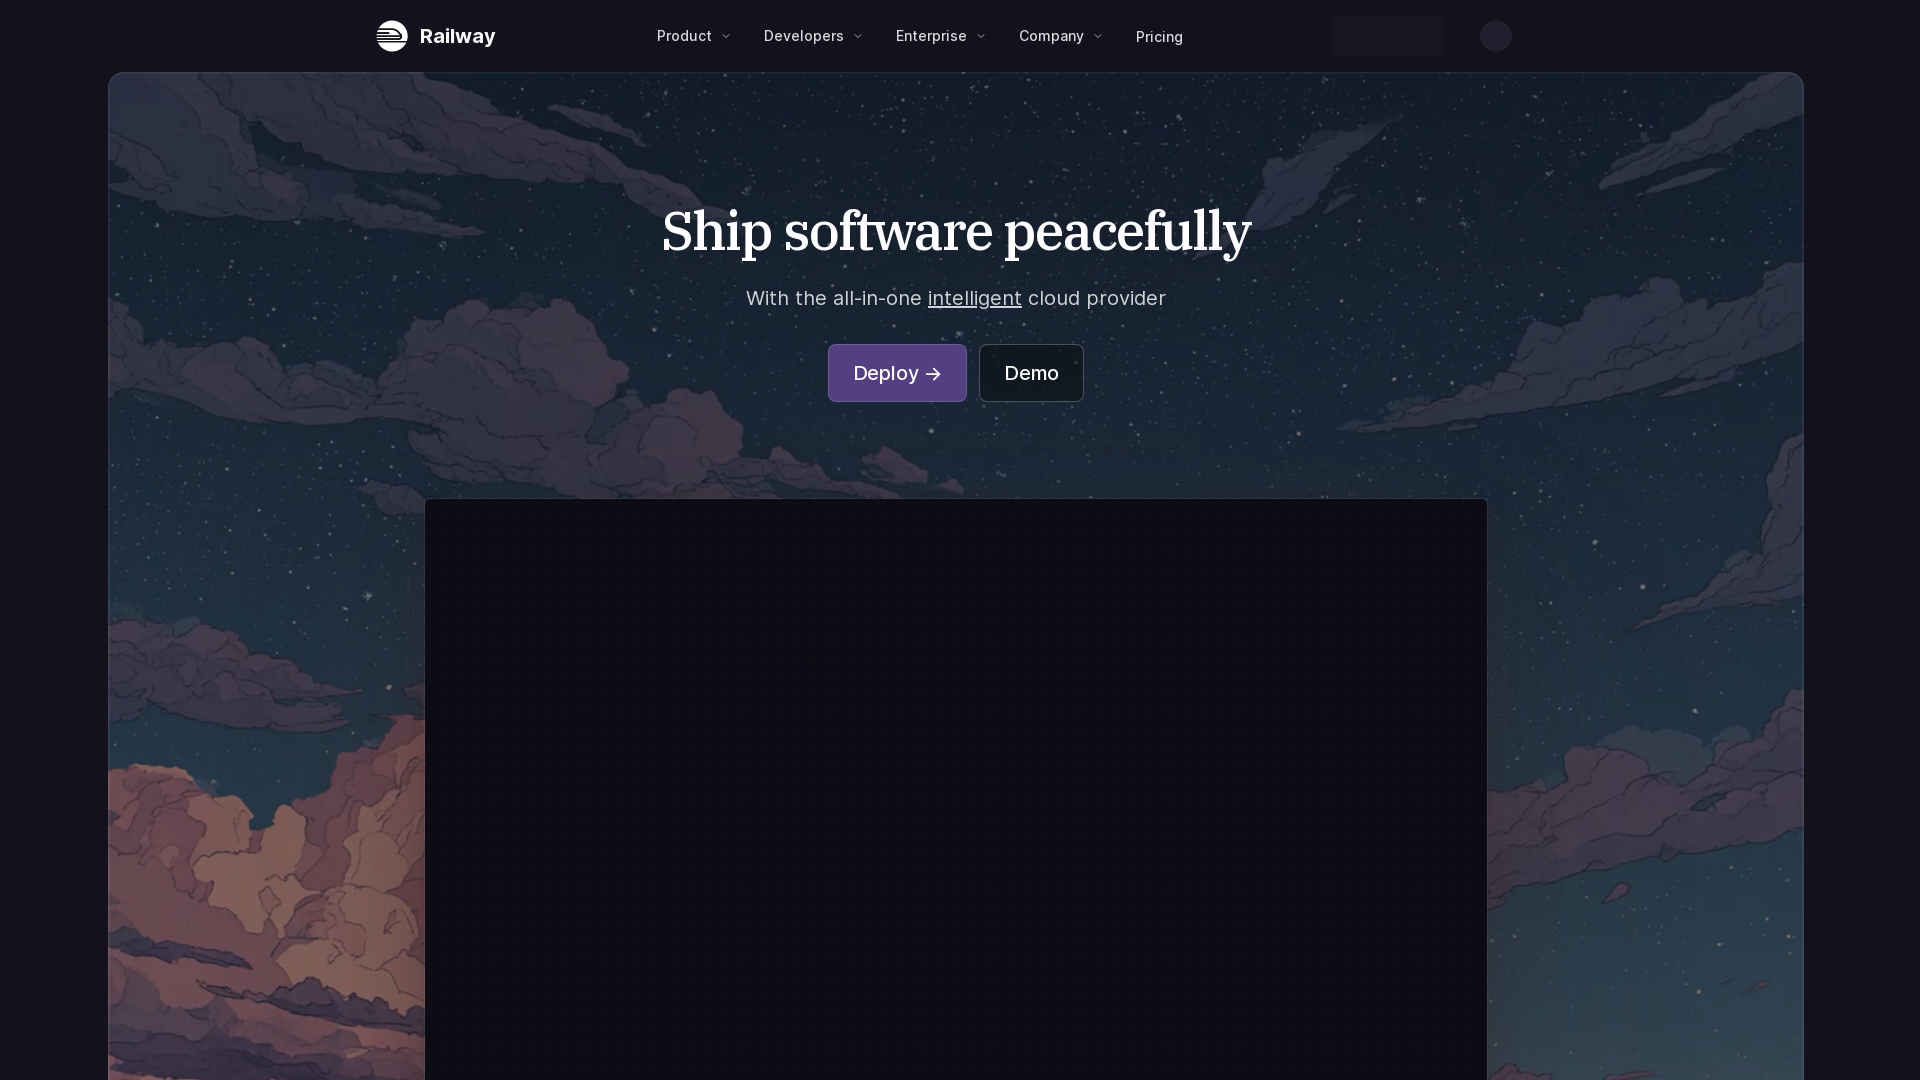

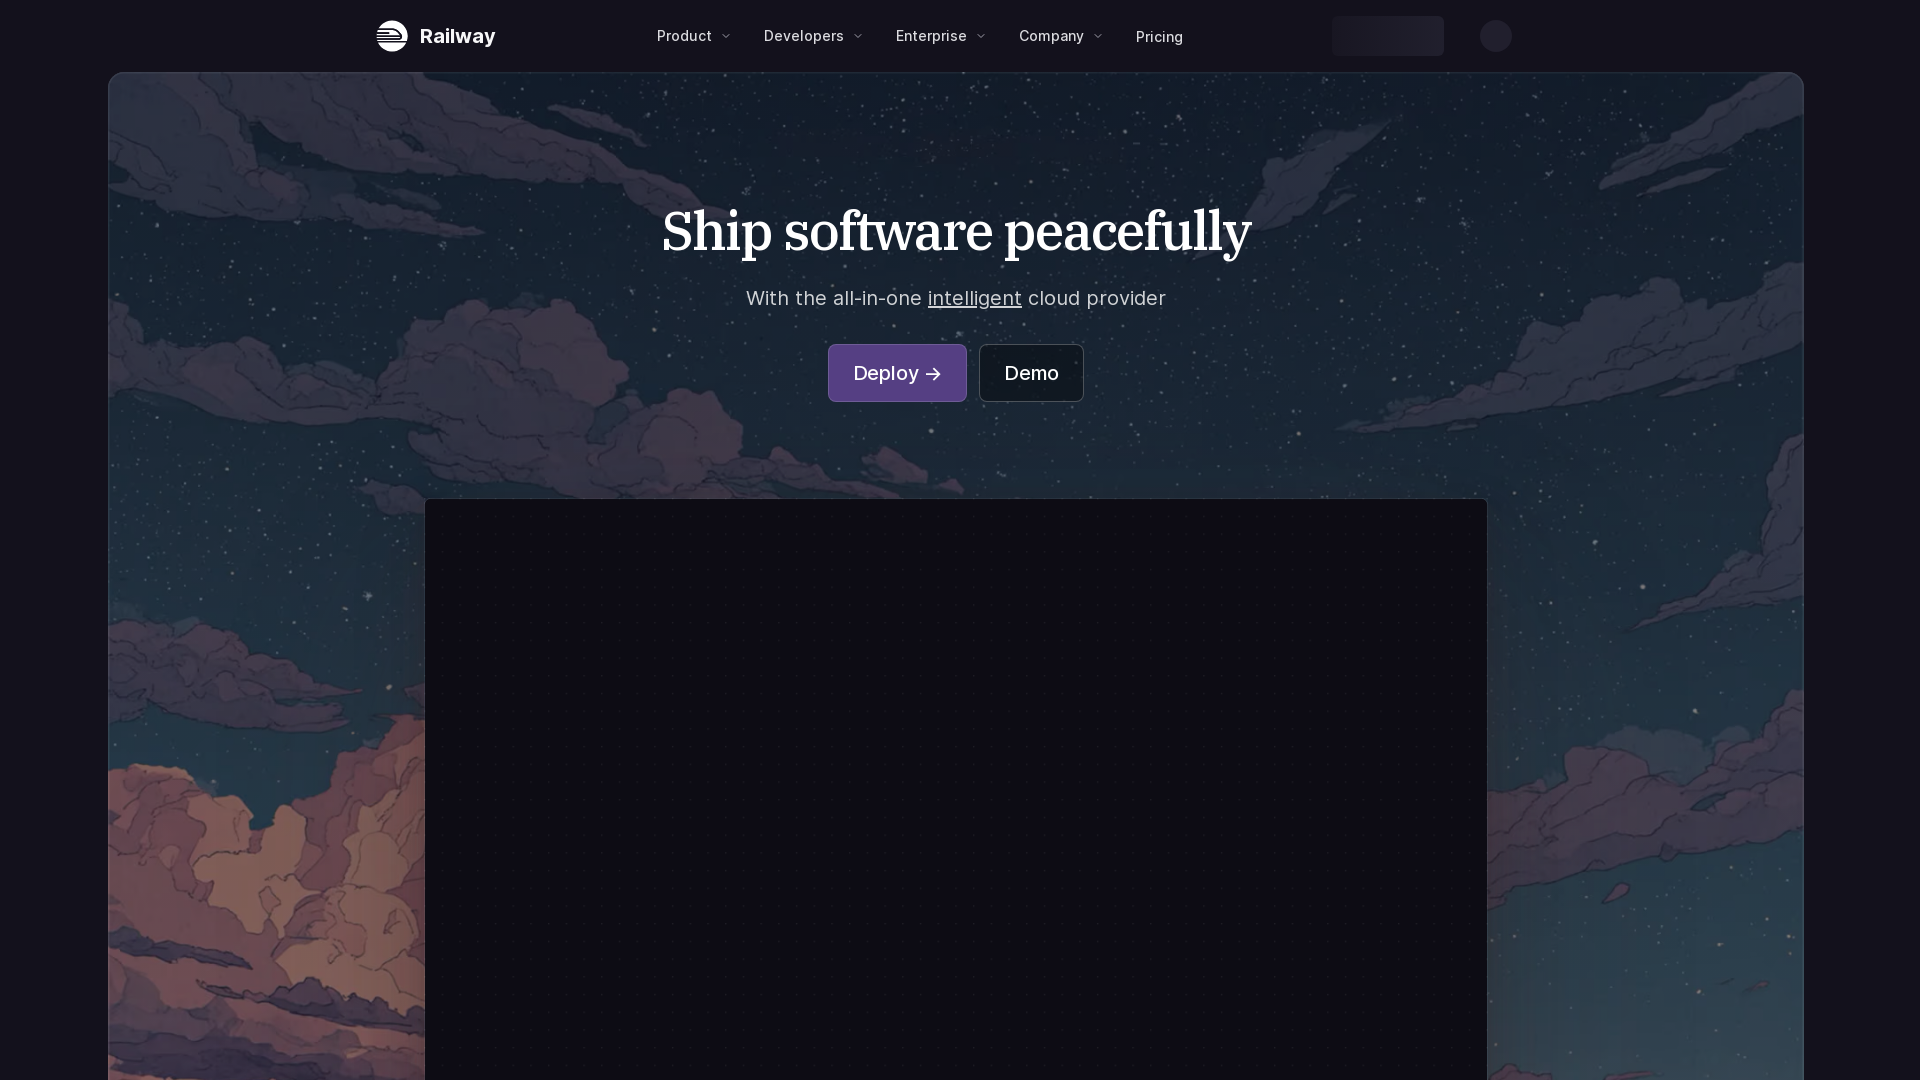